Tests filtering products using parent-child relationship selector

Starting URL: https://rahulshettyacademy.com/seleniumPractise/#/

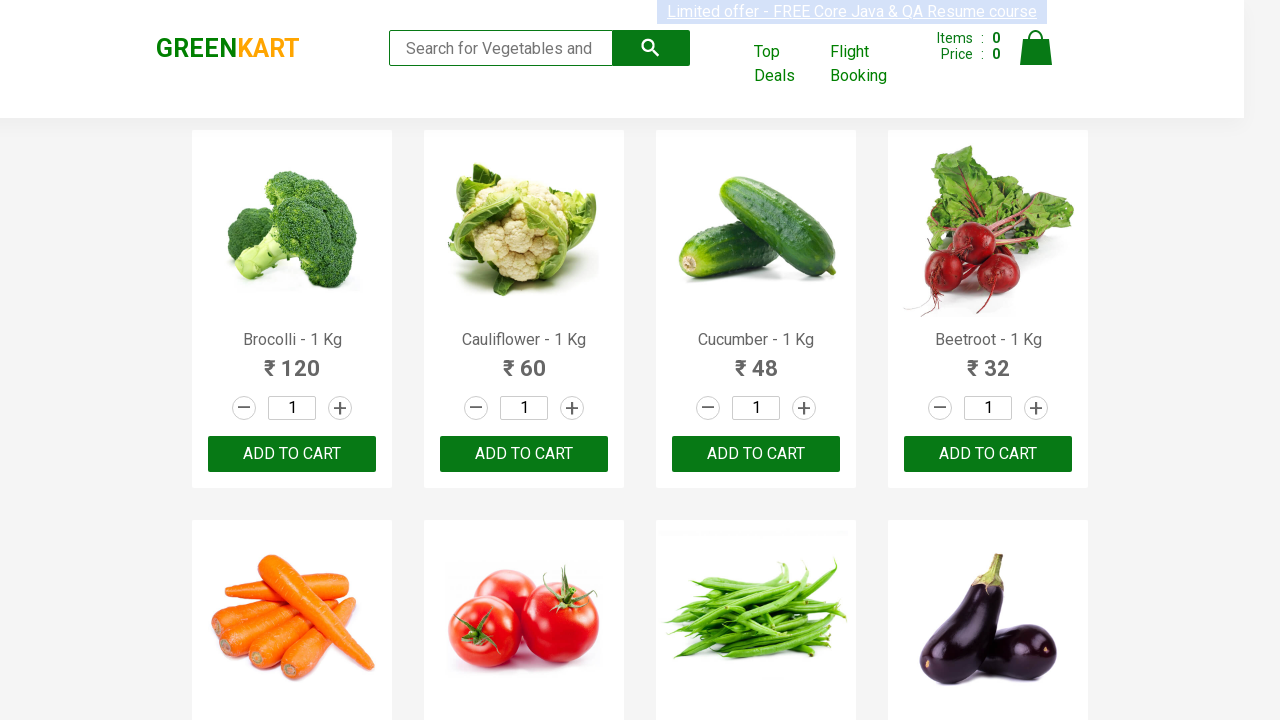

Typed 'ca' in the search box to filter products on .search-keyword
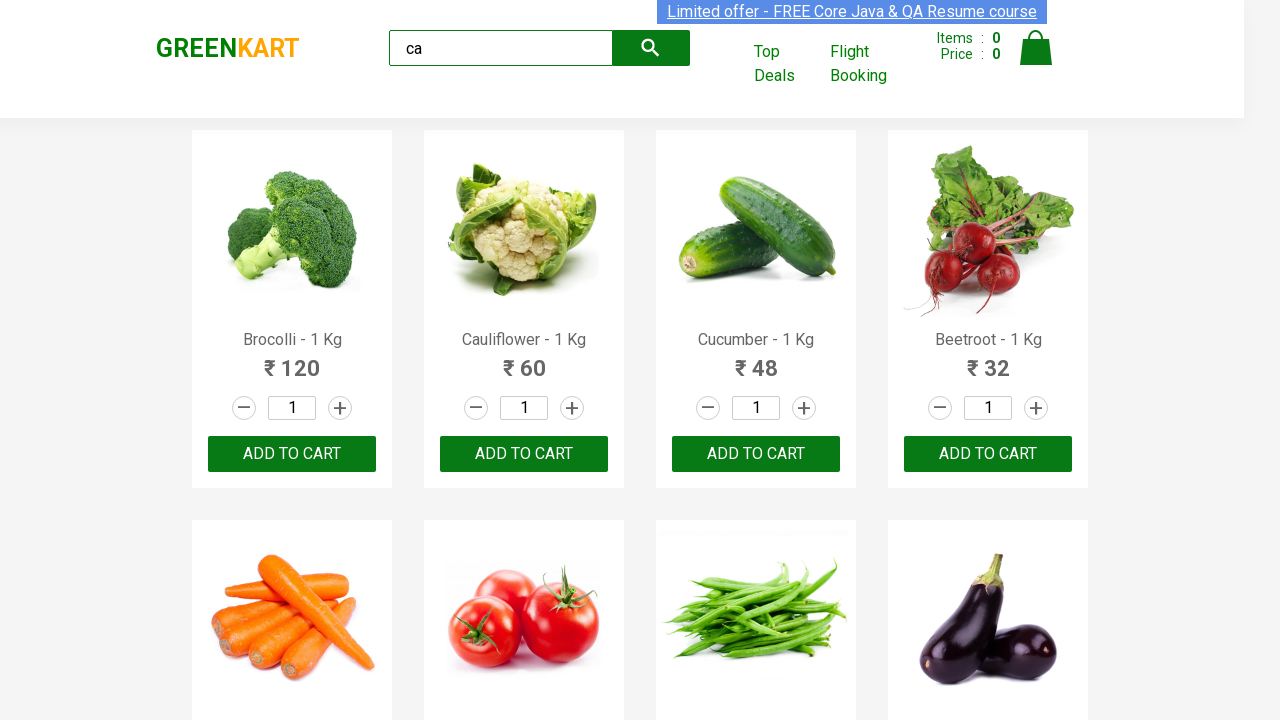

Waited 2 seconds for products to filter
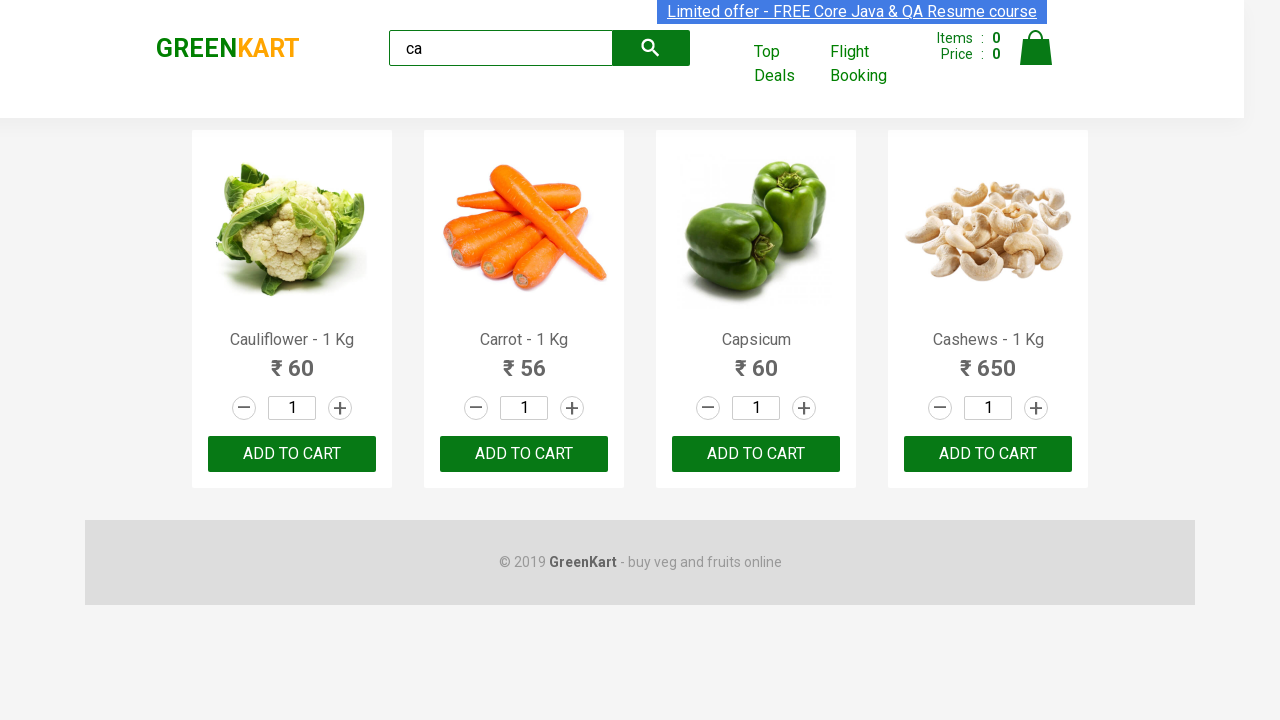

Verified products loaded in container using parent-child relationship selector
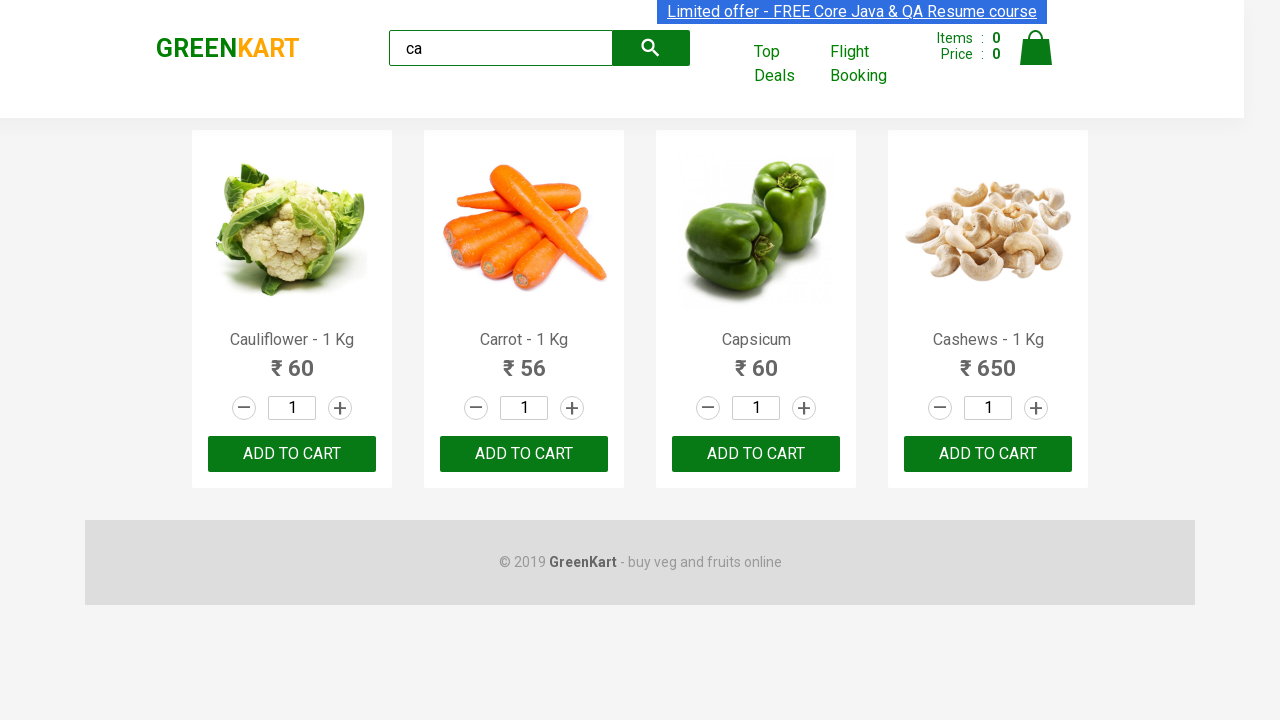

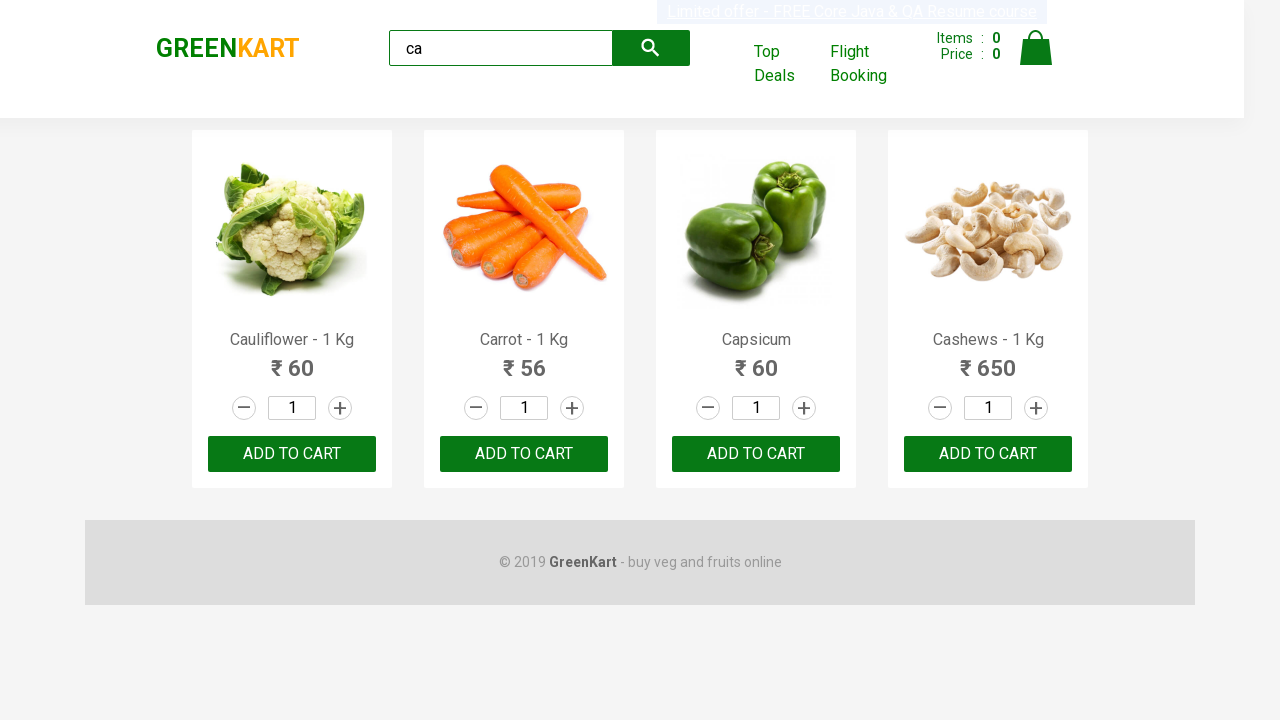